Navigates to the-internet.herokuapp.com, maximizes the window, and verifies the page title

Starting URL: https://the-internet.herokuapp.com

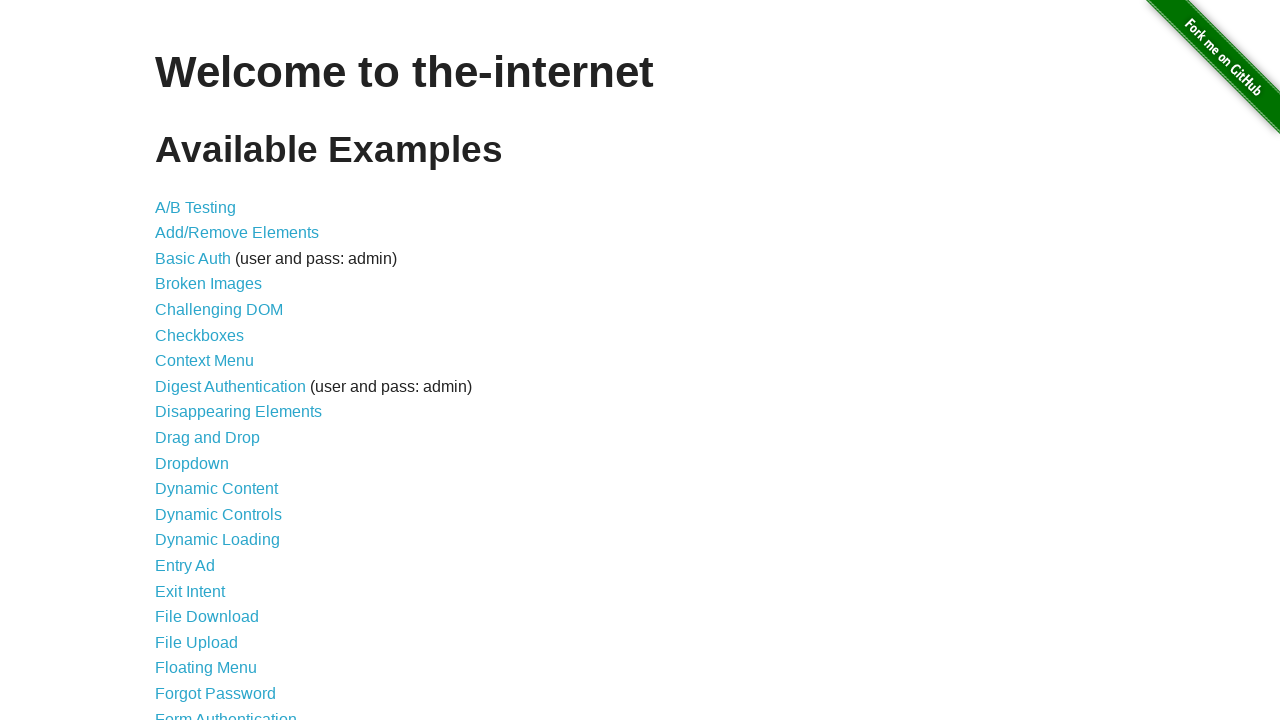

Navigated to https://the-internet.herokuapp.com
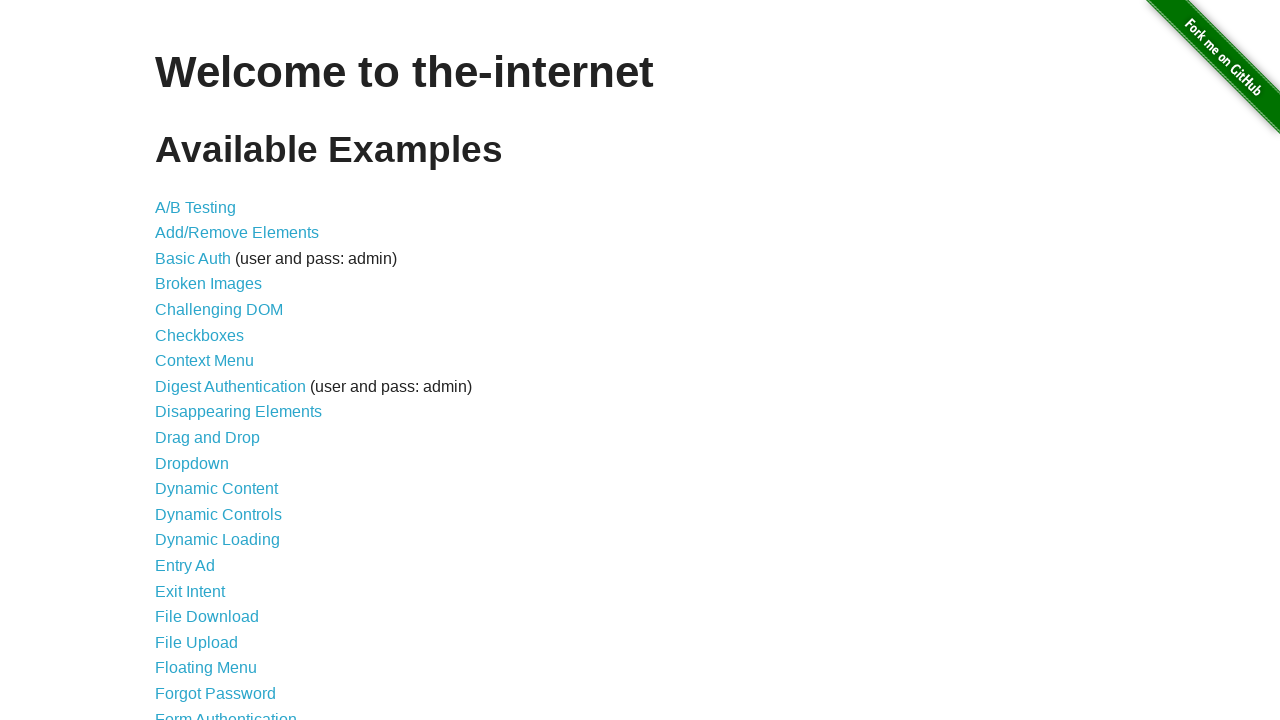

Set viewport to 1920x1080 to maximize window
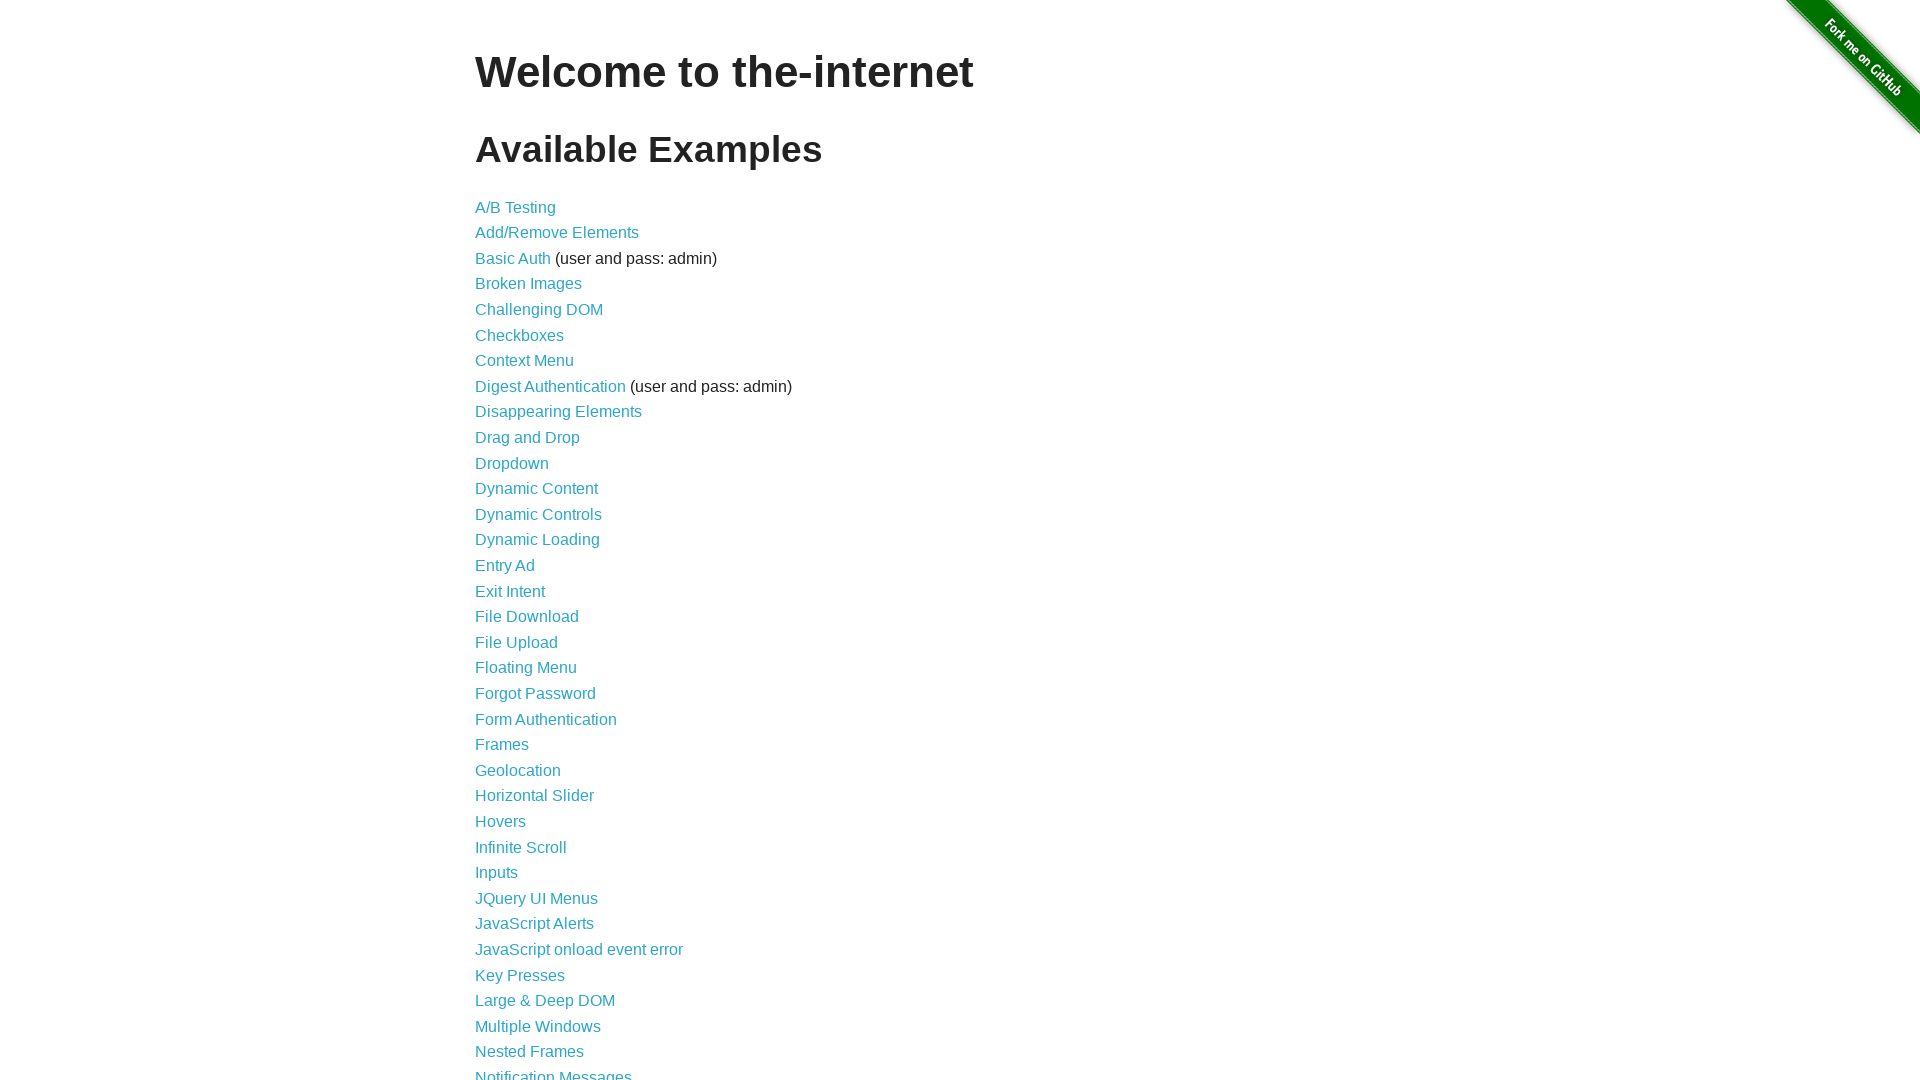

Verified page title is 'The Internet'
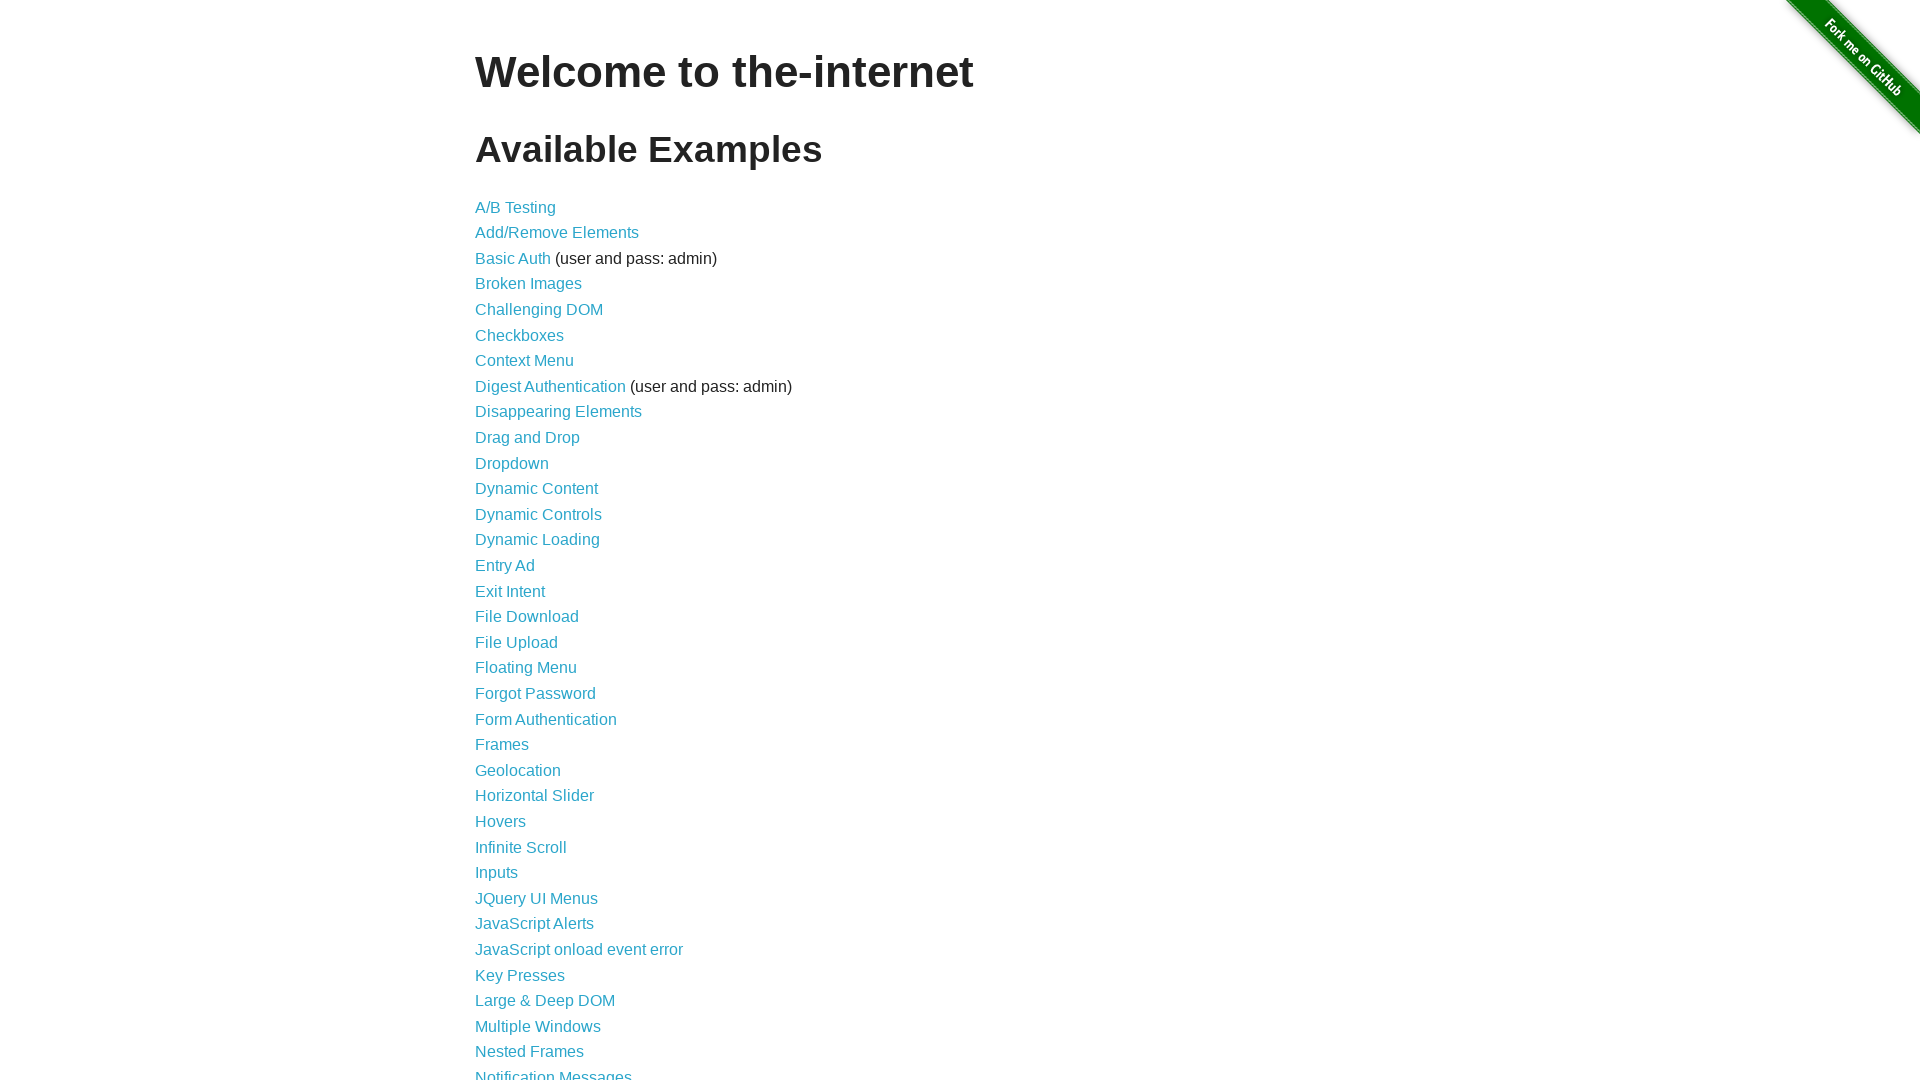

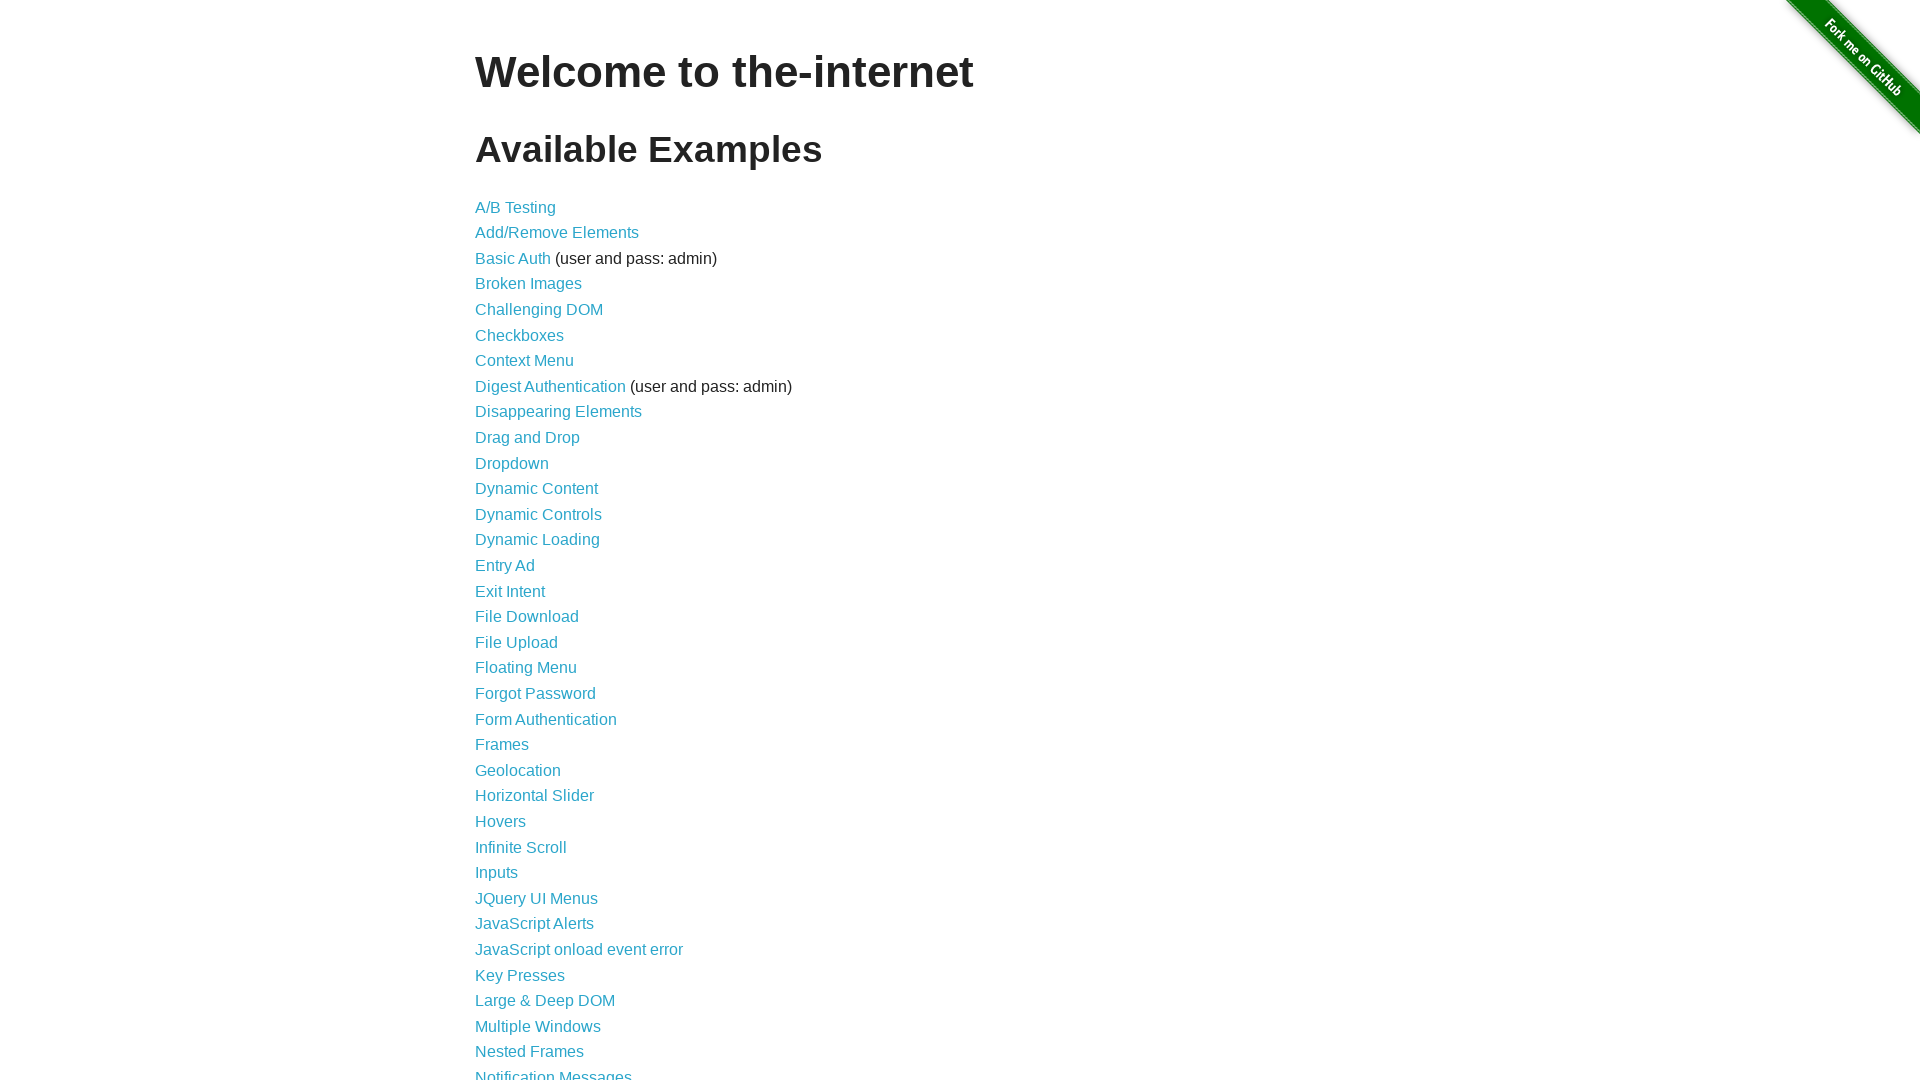